Tests handling static dropdown menus using different selection methods (by index, by visible text, and by value) on a practice page

Starting URL: https://rahulshettyacademy.com/dropdownsPractise/

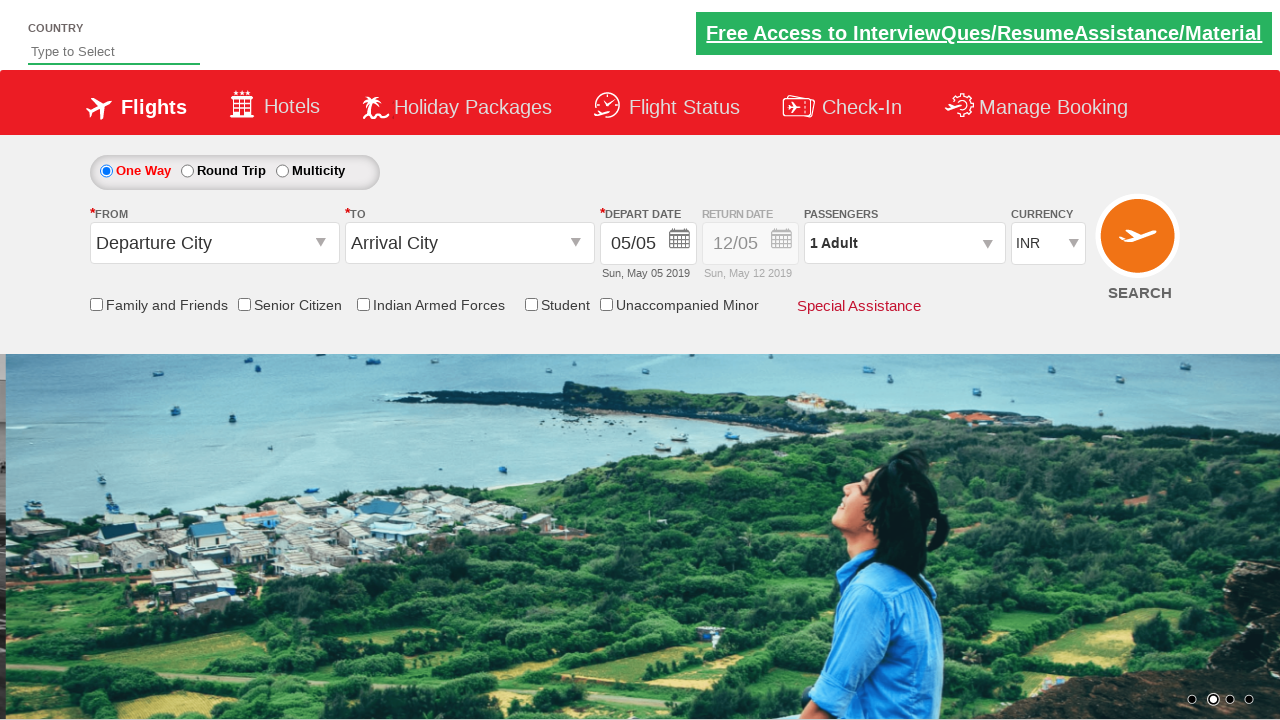

Selected dropdown option by index 3 (USD) on #ctl00_mainContent_DropDownListCurrency
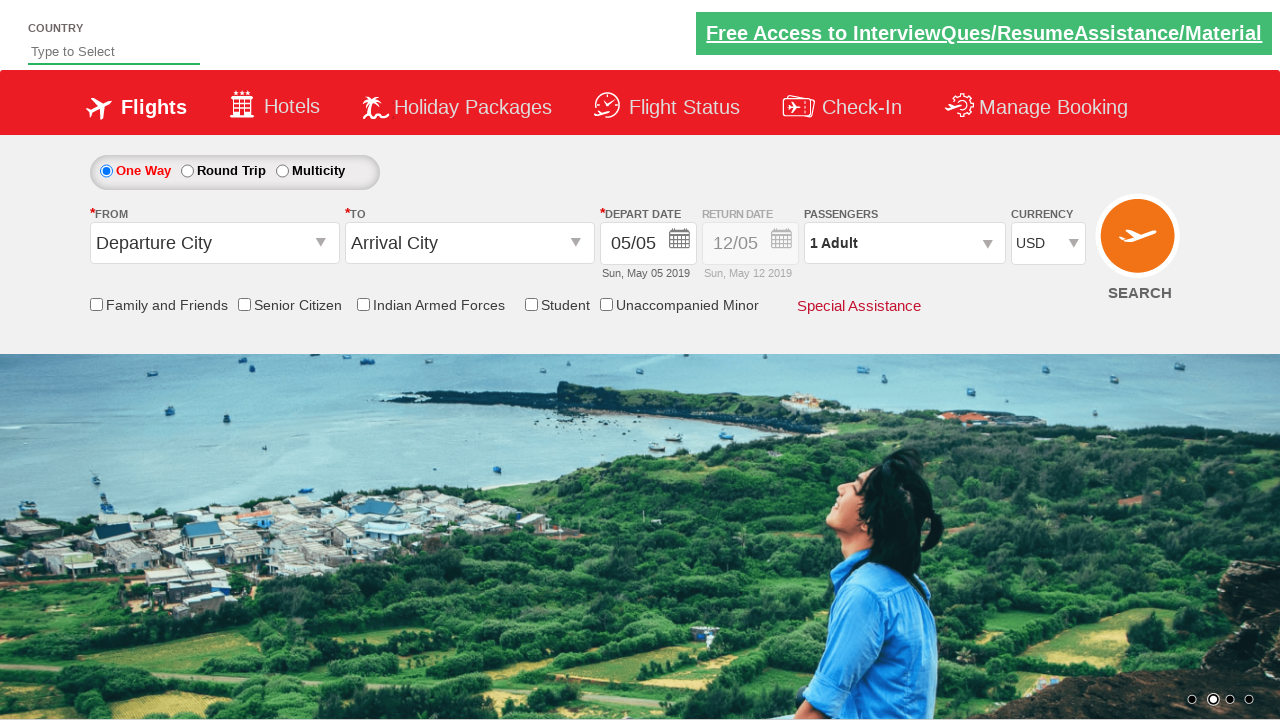

Selected dropdown option by visible text (AED) on #ctl00_mainContent_DropDownListCurrency
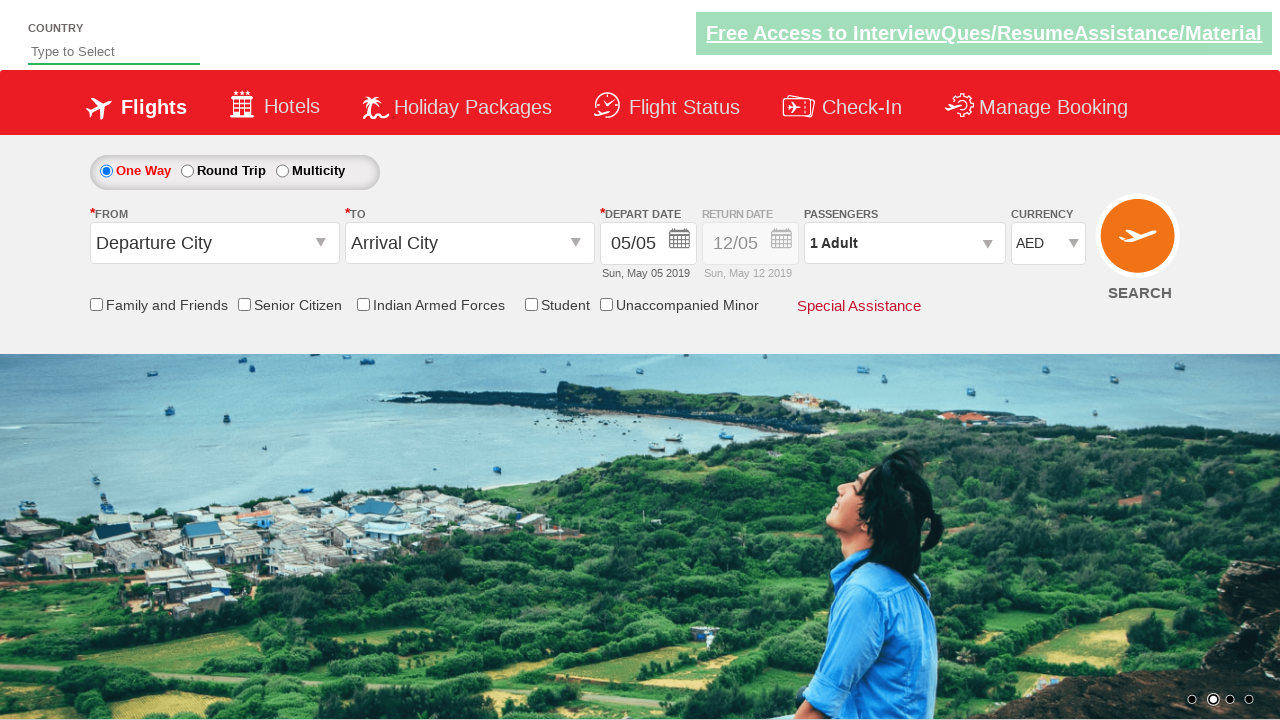

Selected dropdown option by value attribute (INR) on #ctl00_mainContent_DropDownListCurrency
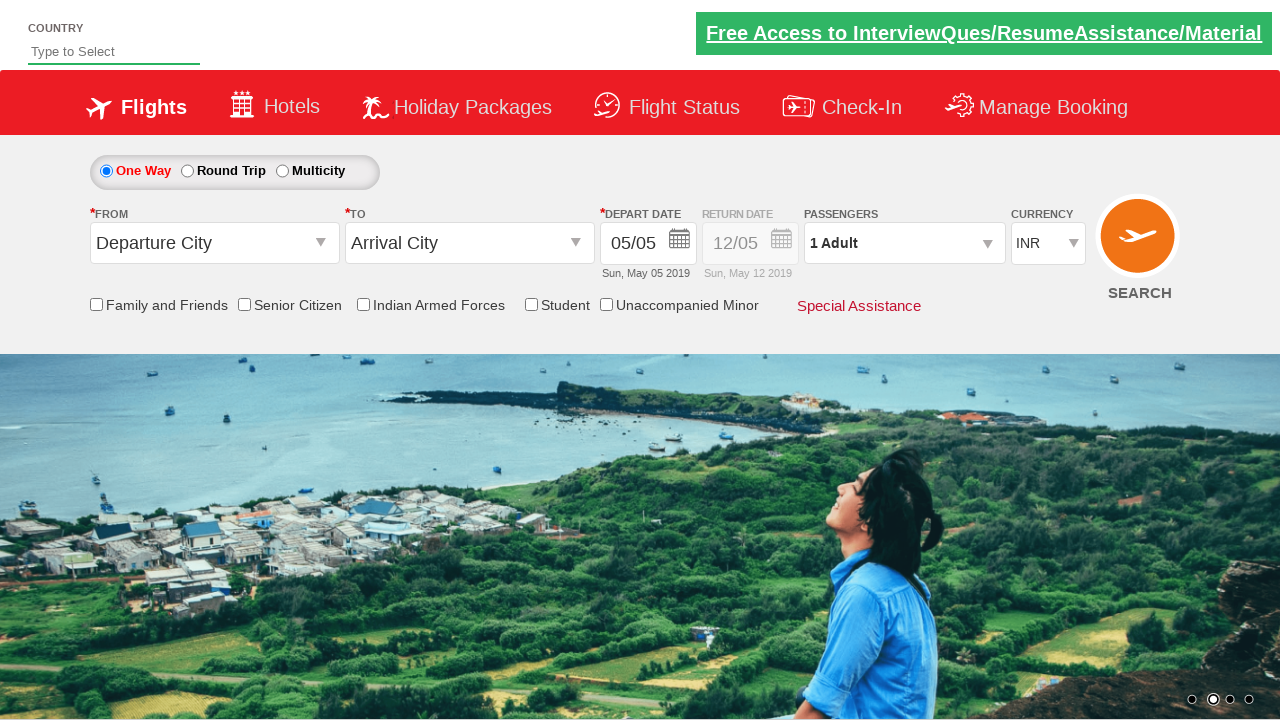

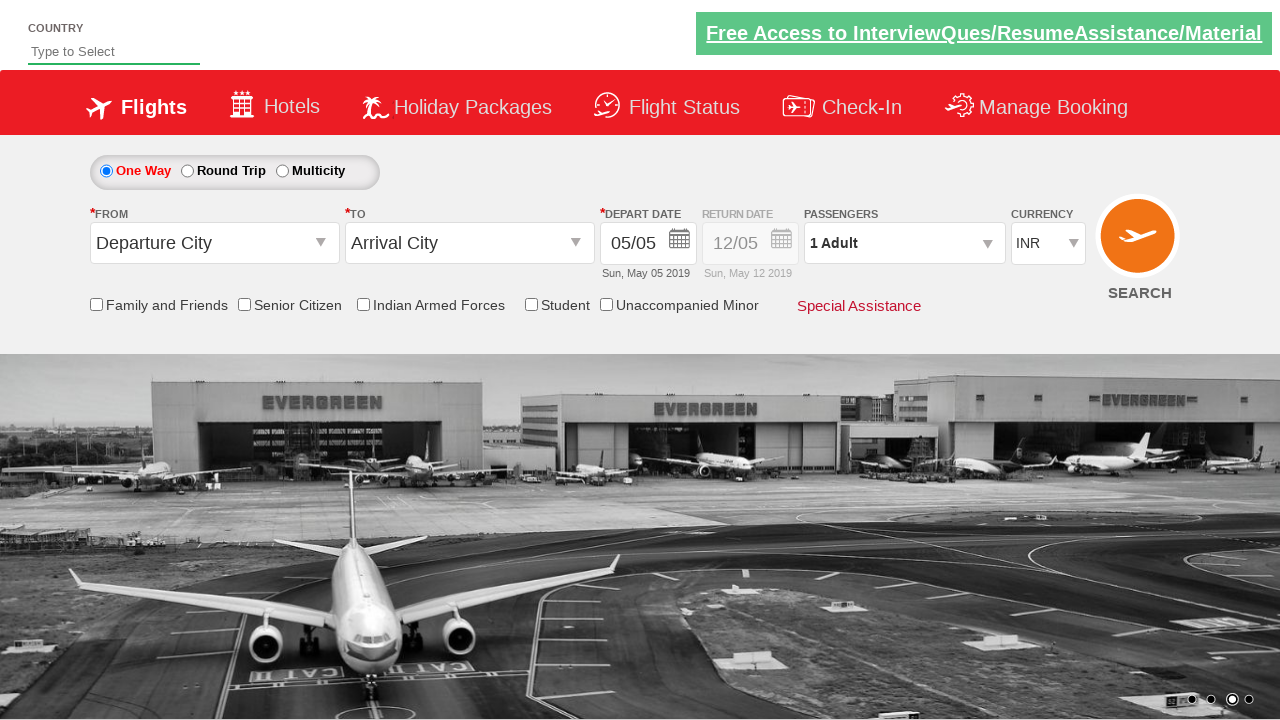